Tests drag and drop functionality by dragging an element from one location and dropping it to another target location

Starting URL: https://www.leafground.com/drag.xhtml

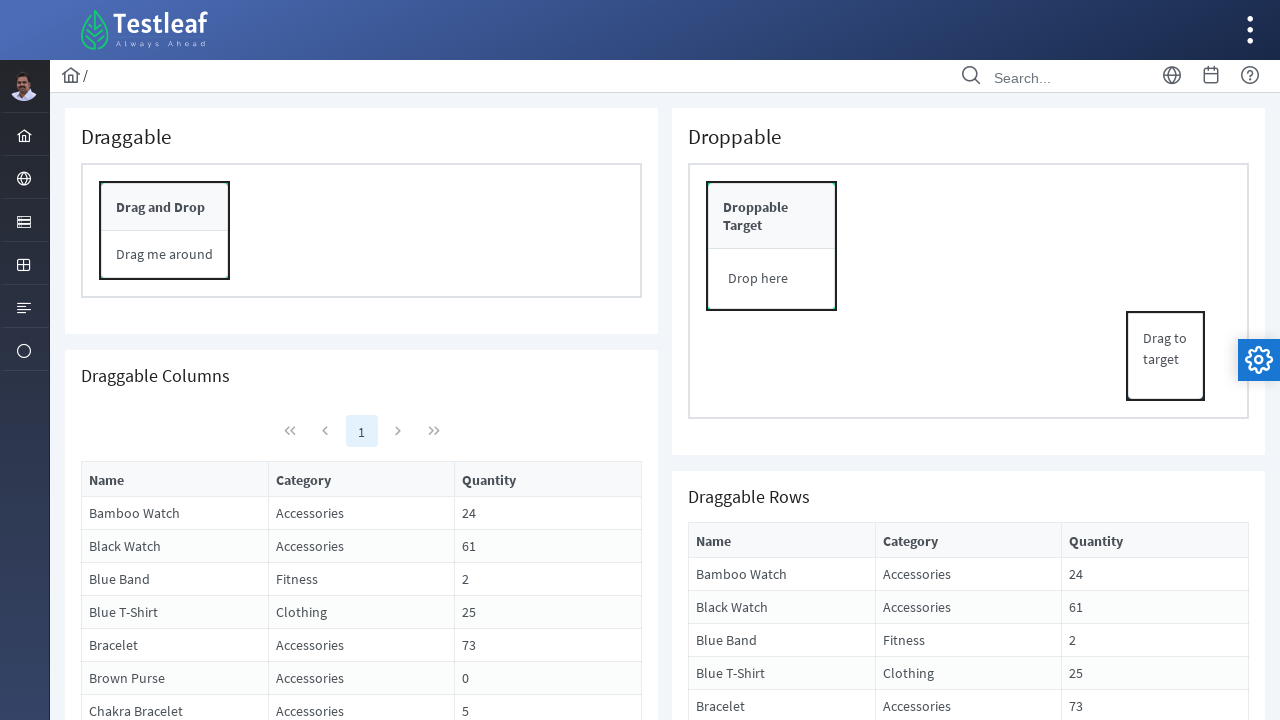

Located the draggable element
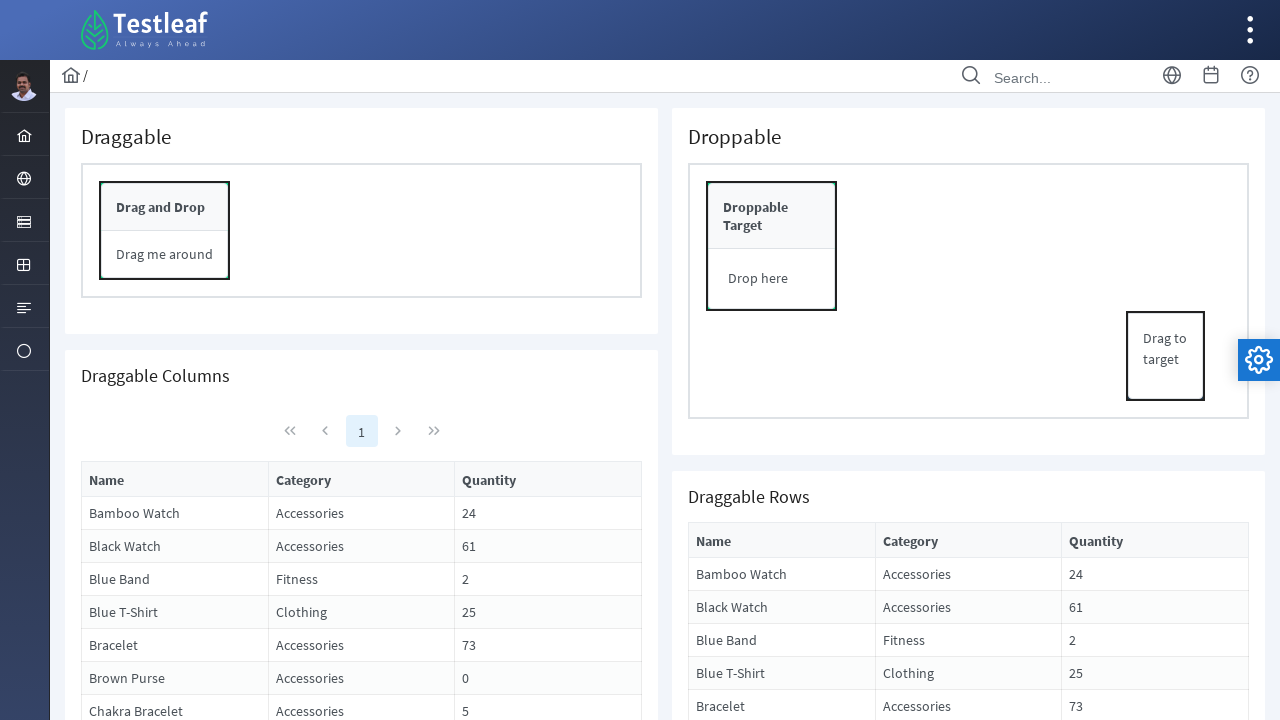

Located the drop target element
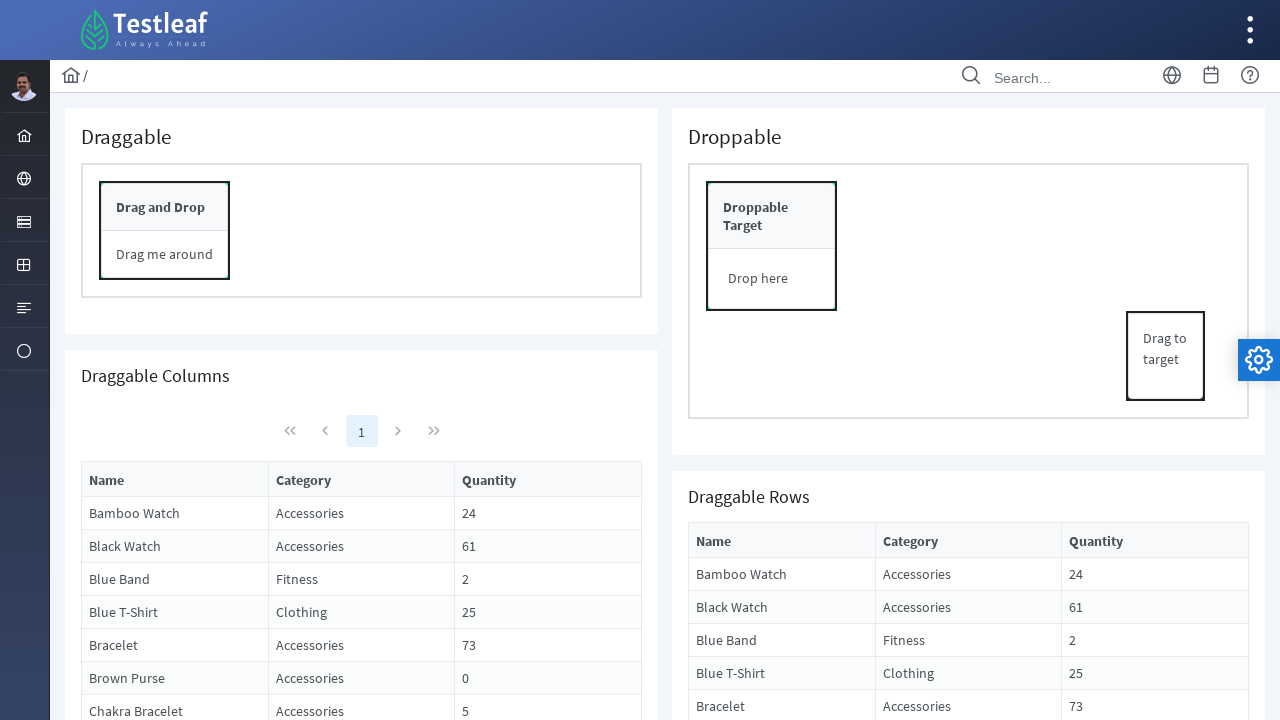

Successfully dragged element to drop target at (772, 216)
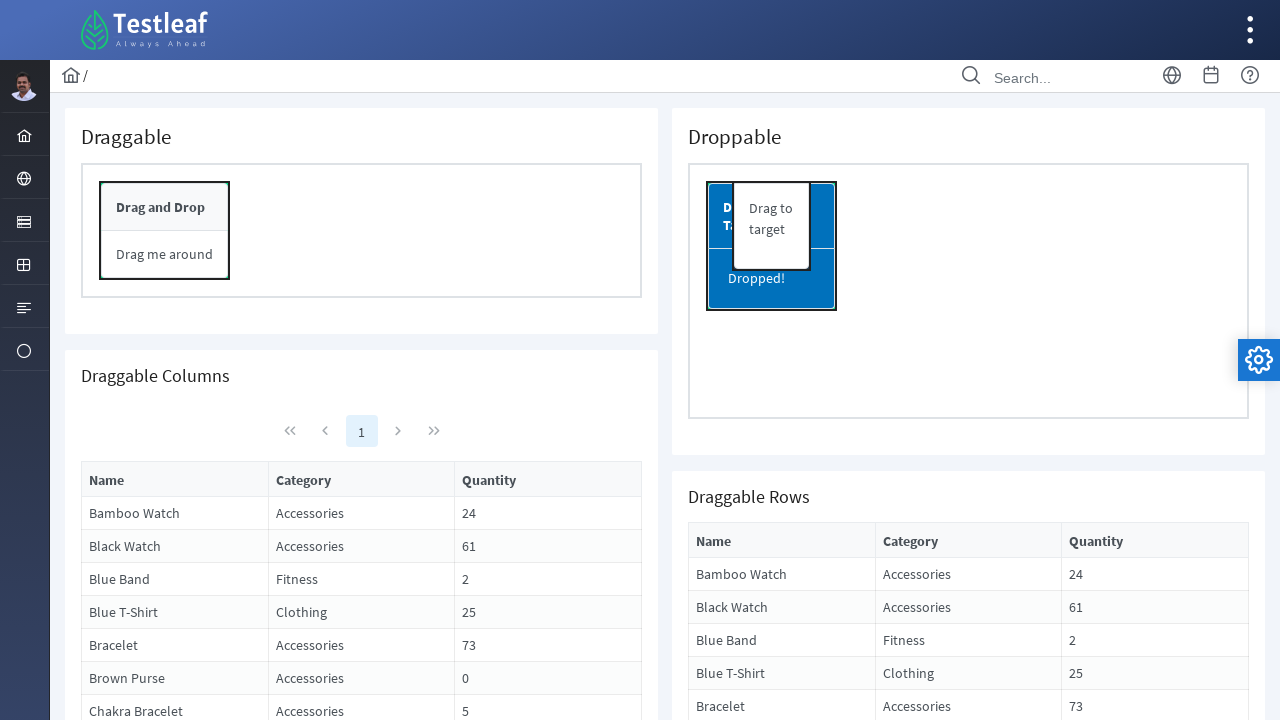

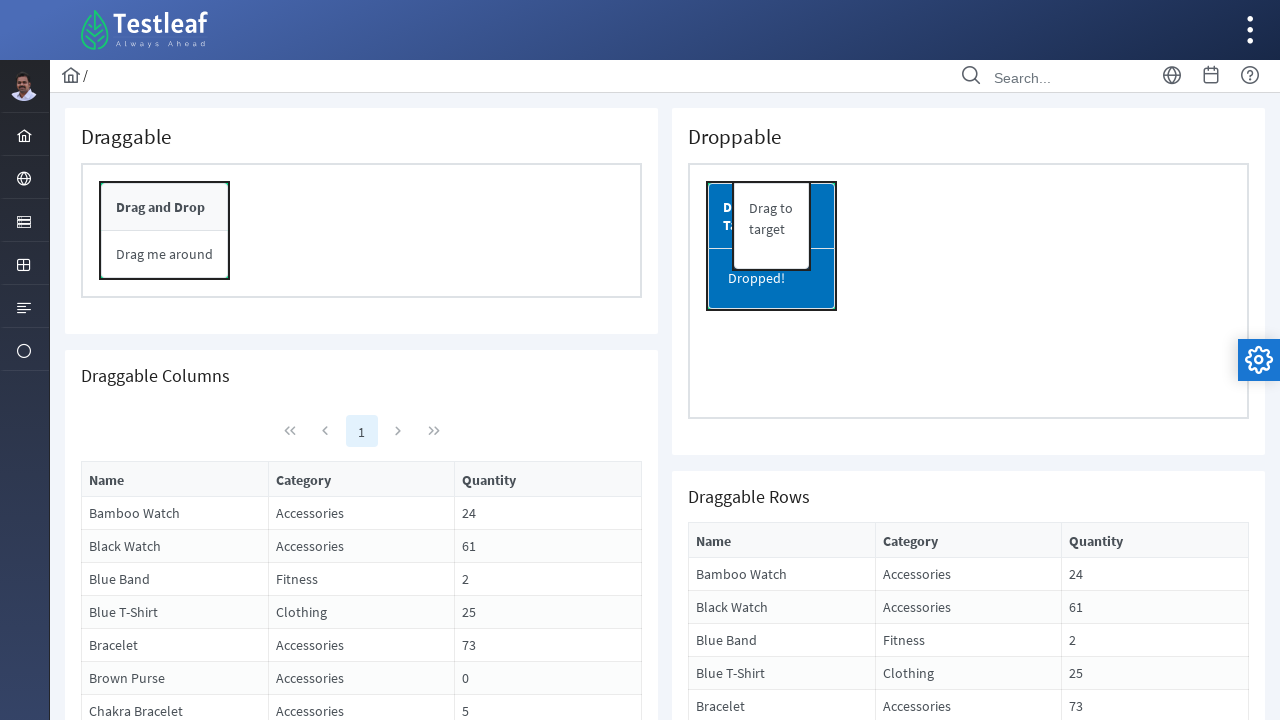